Tests filtering to display only active (incomplete) items by clicking the Active link.

Starting URL: https://demo.playwright.dev/todomvc

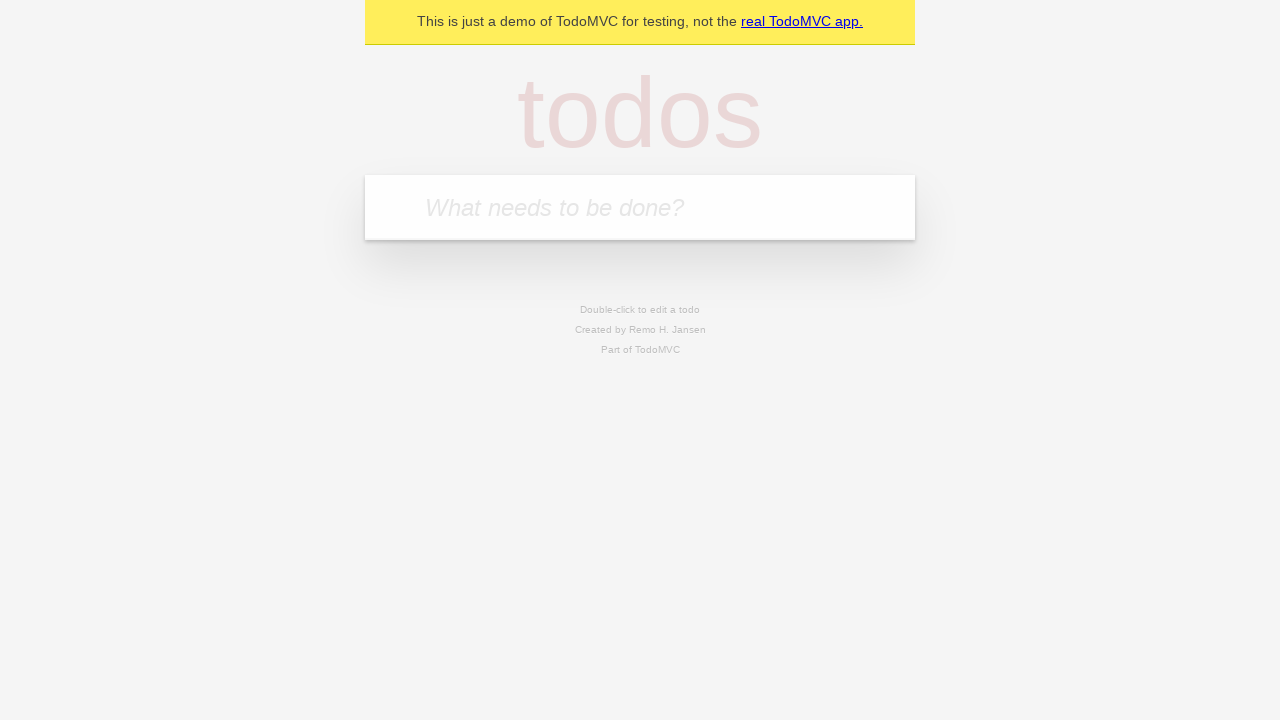

Filled first todo item with 'buy some cheese' on internal:attr=[placeholder="What needs to be done?"i]
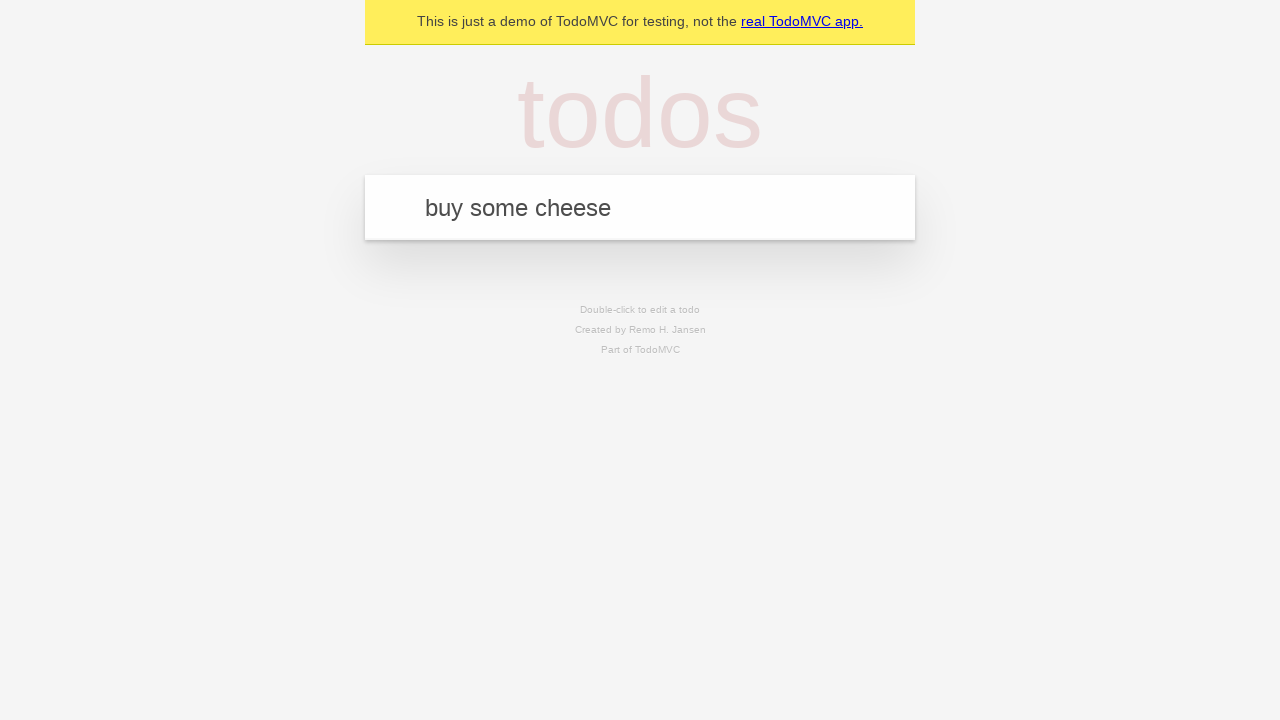

Pressed Enter to add first todo item on internal:attr=[placeholder="What needs to be done?"i]
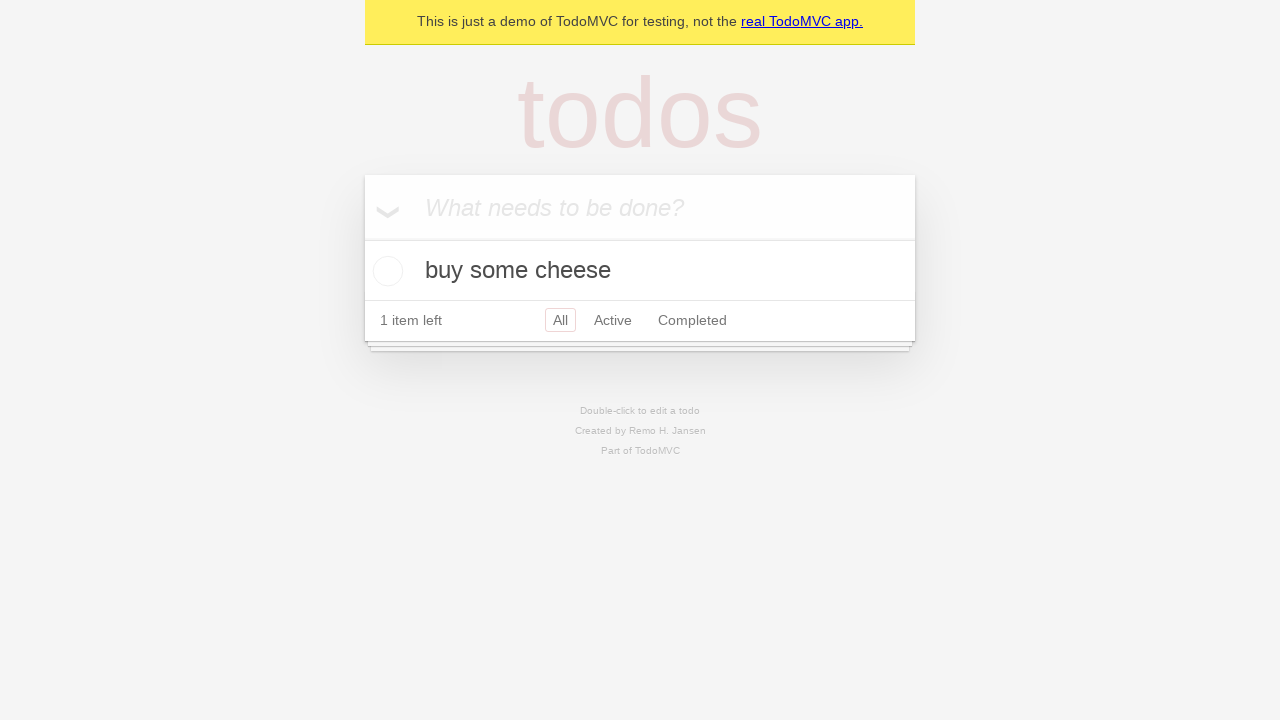

Filled second todo item with 'feed the cat' on internal:attr=[placeholder="What needs to be done?"i]
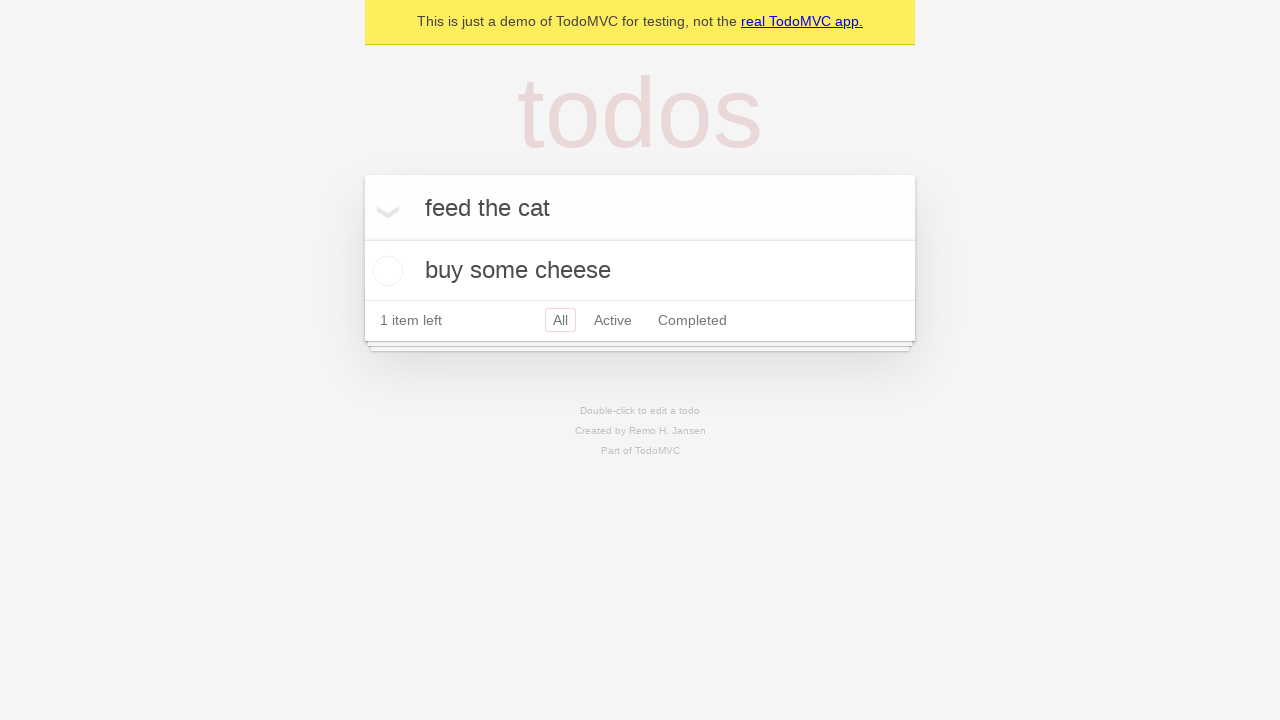

Pressed Enter to add second todo item on internal:attr=[placeholder="What needs to be done?"i]
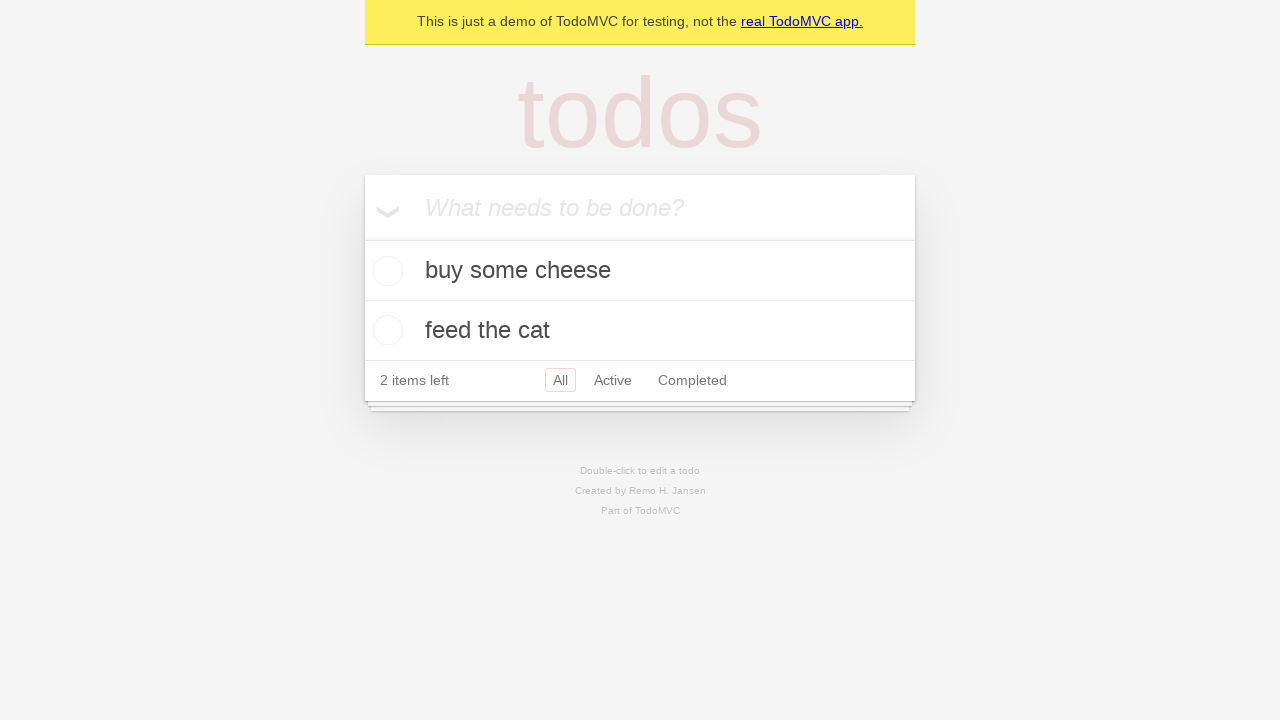

Filled third todo item with 'book a doctors appointment' on internal:attr=[placeholder="What needs to be done?"i]
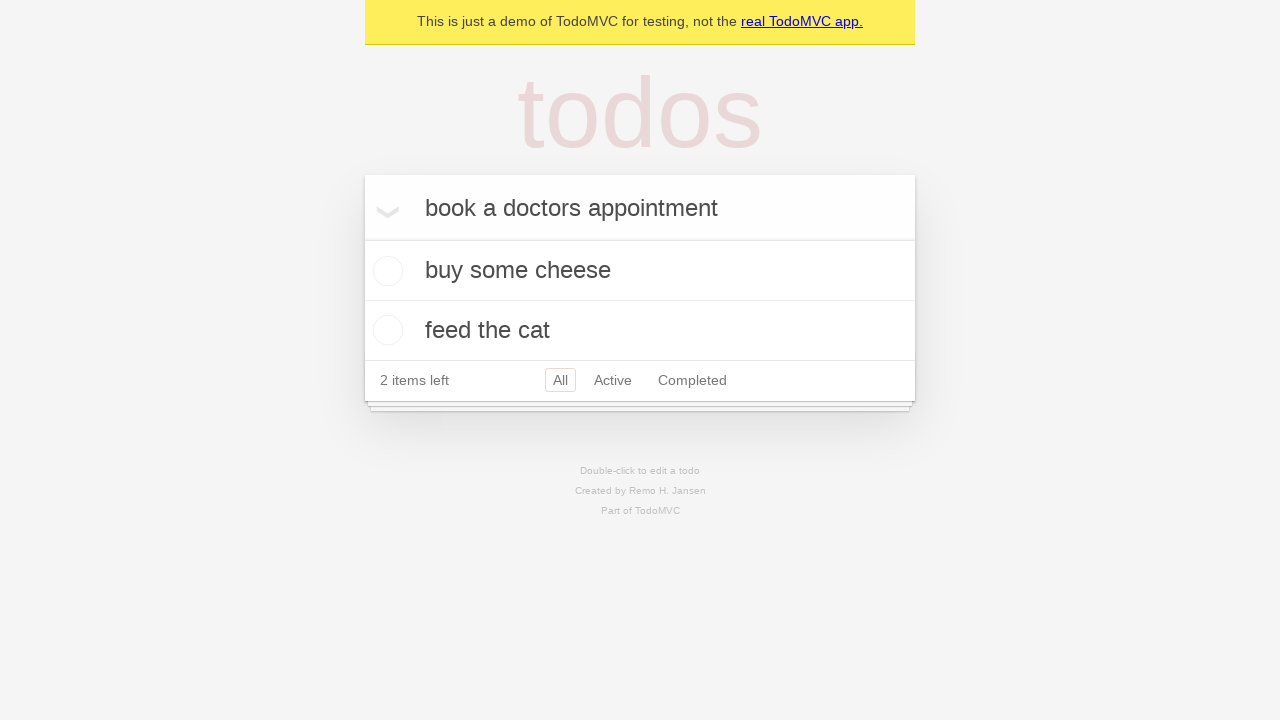

Pressed Enter to add third todo item on internal:attr=[placeholder="What needs to be done?"i]
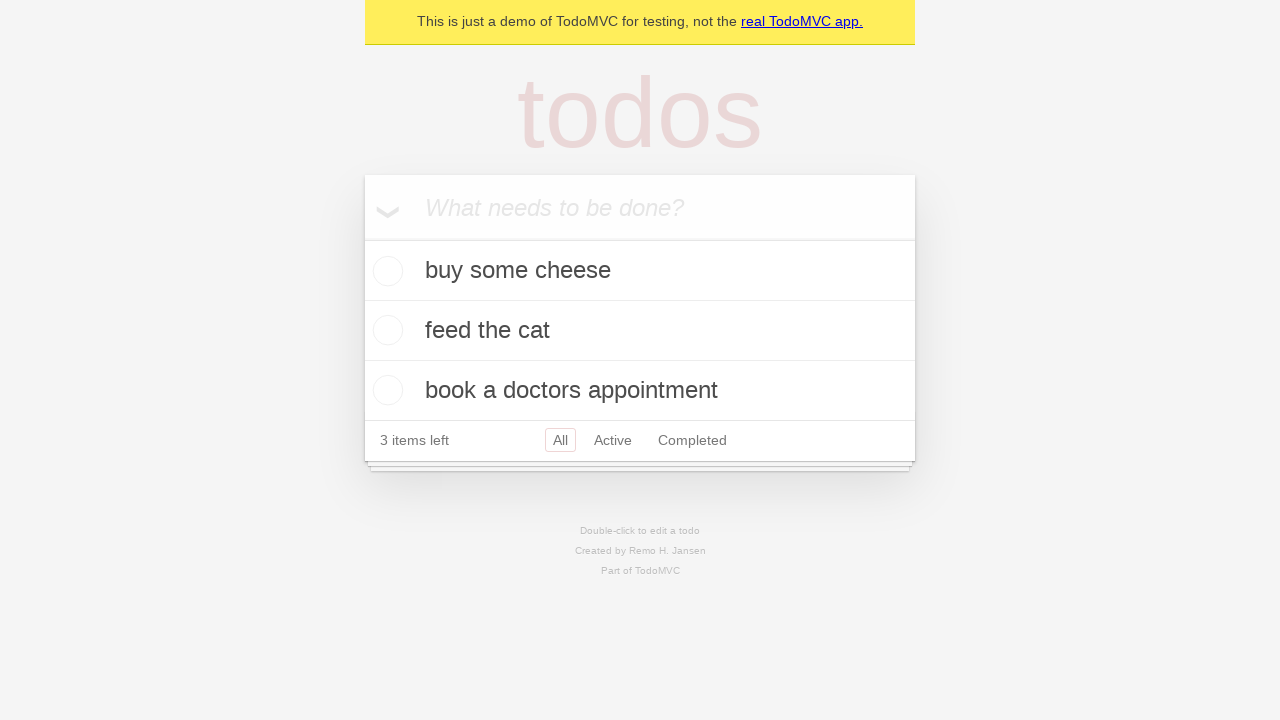

Checked the second todo item (feed the cat) at (385, 330) on internal:testid=[data-testid="todo-item"s] >> nth=1 >> internal:role=checkbox
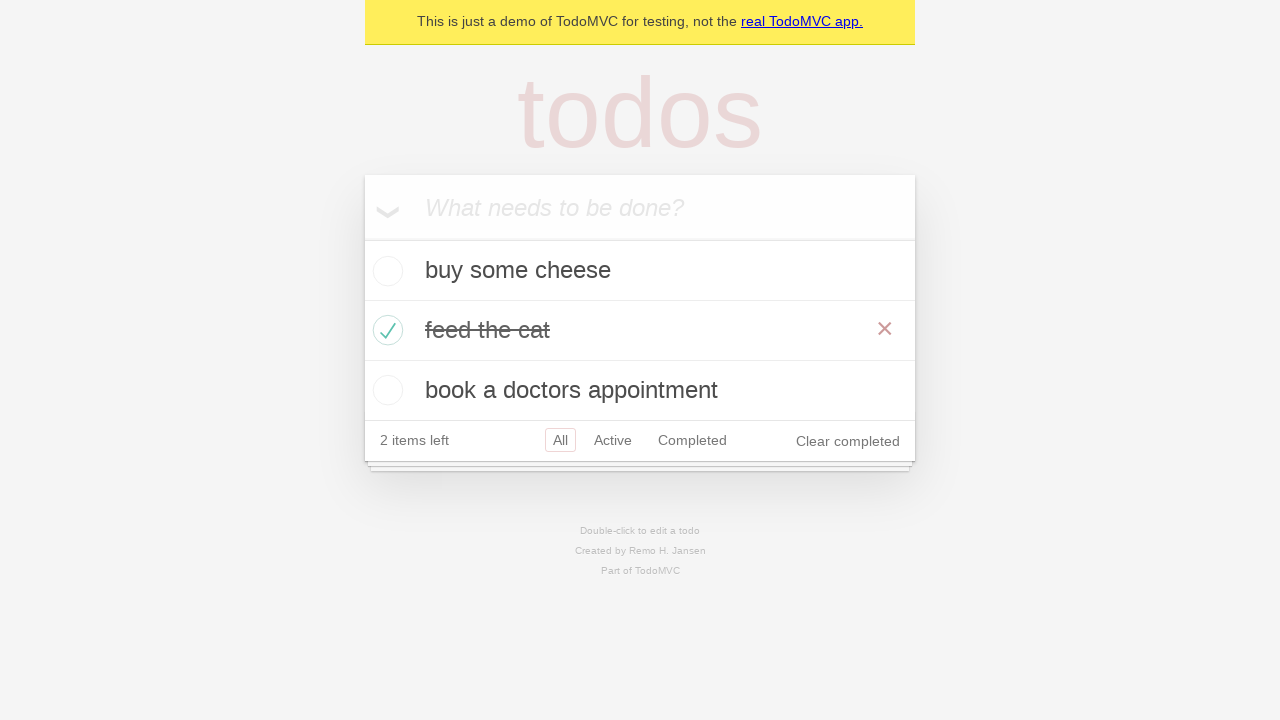

Clicked Active filter to display only incomplete items at (613, 440) on internal:role=link[name="Active"i]
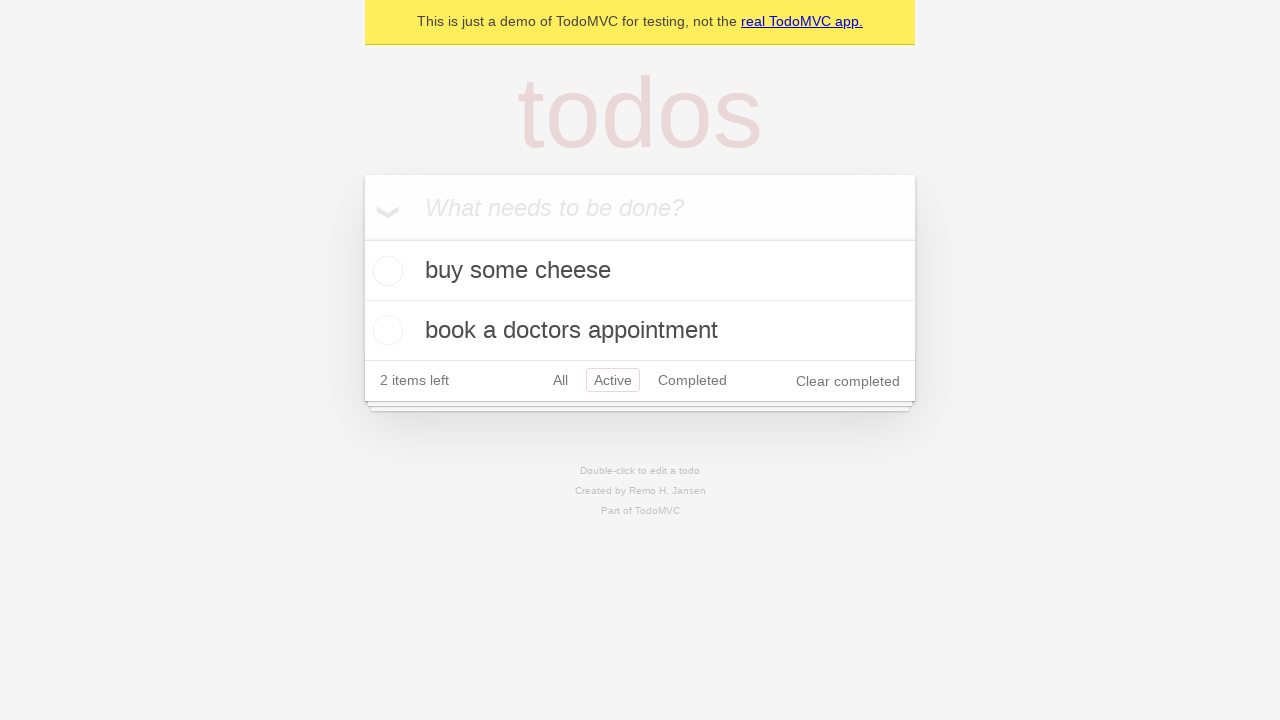

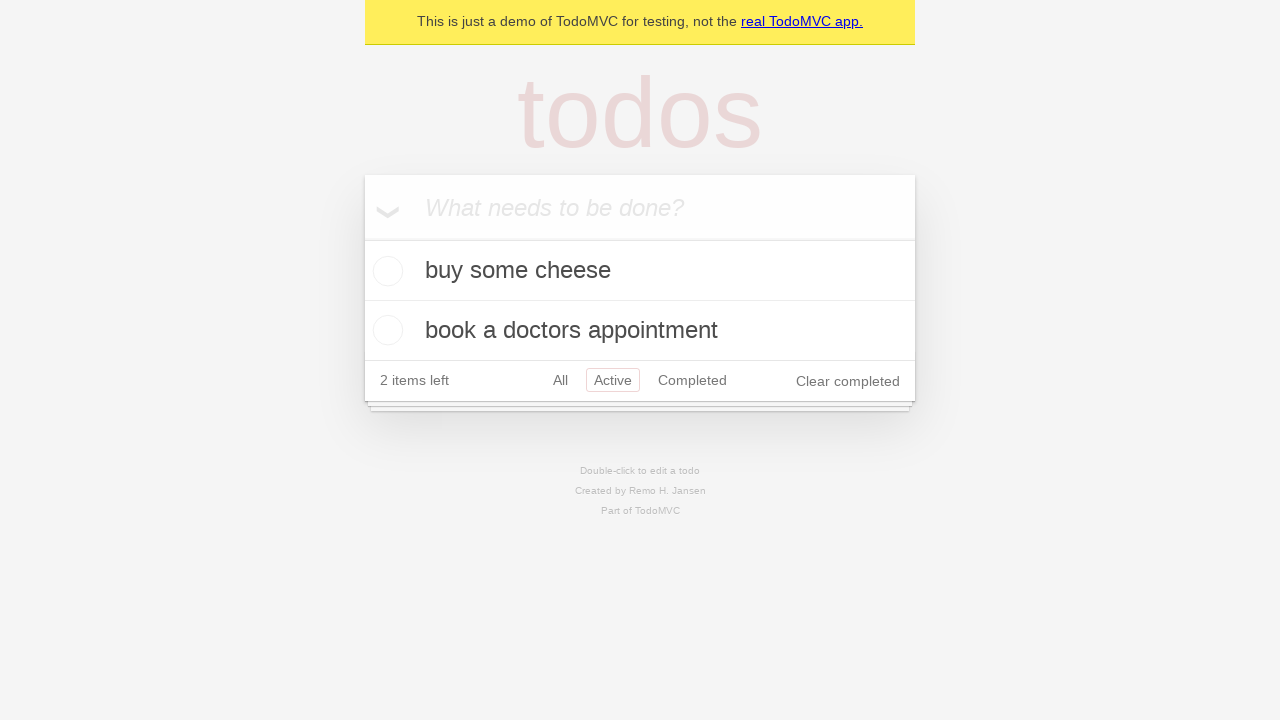